Tests drag and drop functionality within an iframe on the jQuery UI demo page by dragging an element and dropping it onto a target area

Starting URL: https://jqueryui.com/droppable/

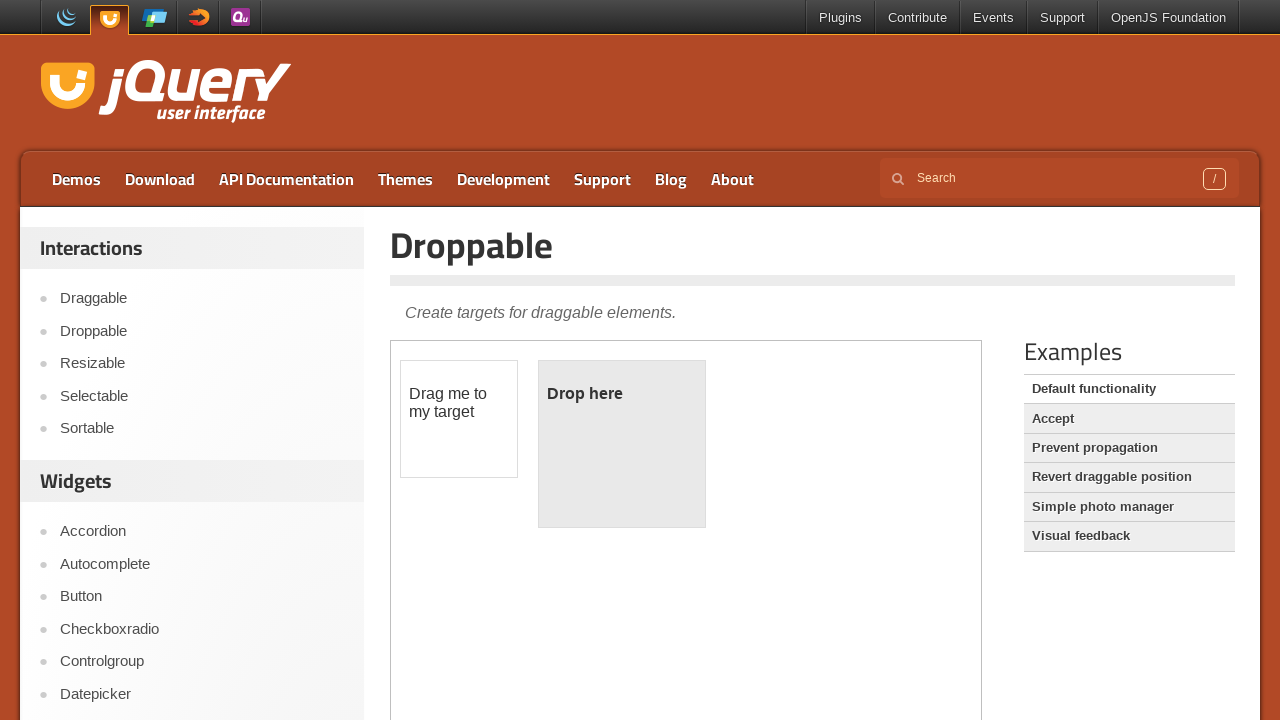

Located the iframe containing the drag and drop demo
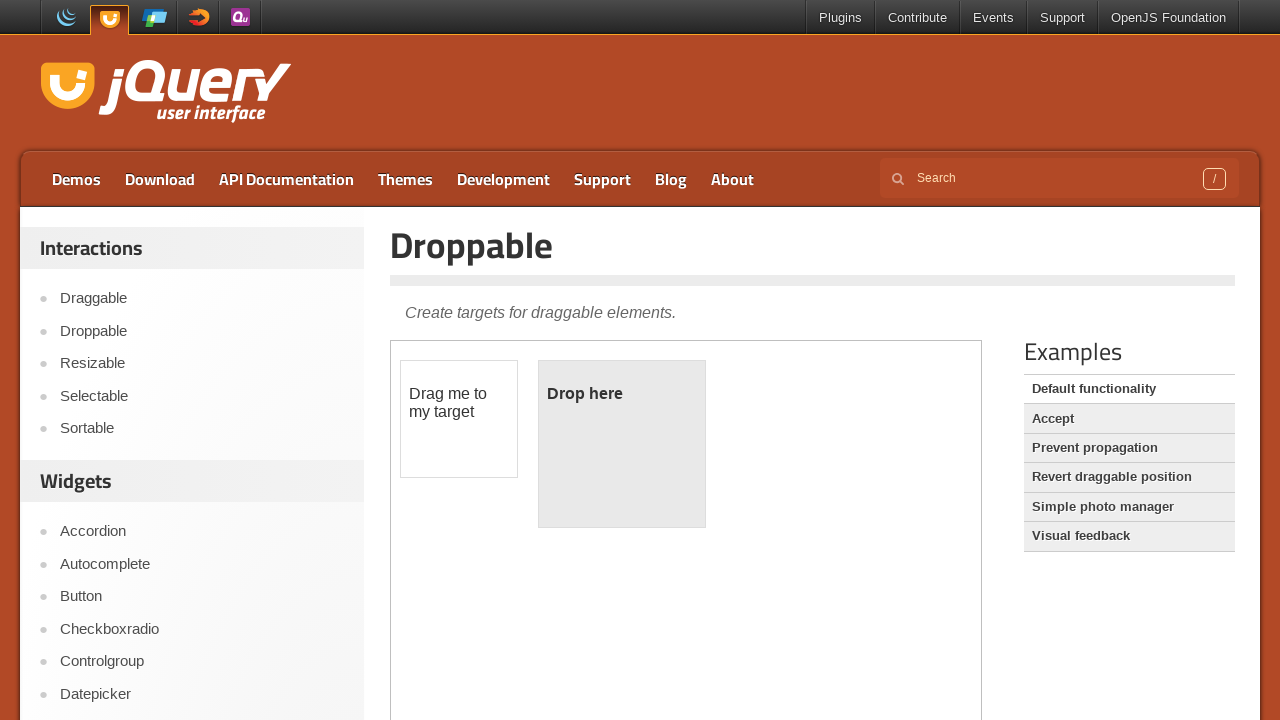

Located the draggable element within the iframe
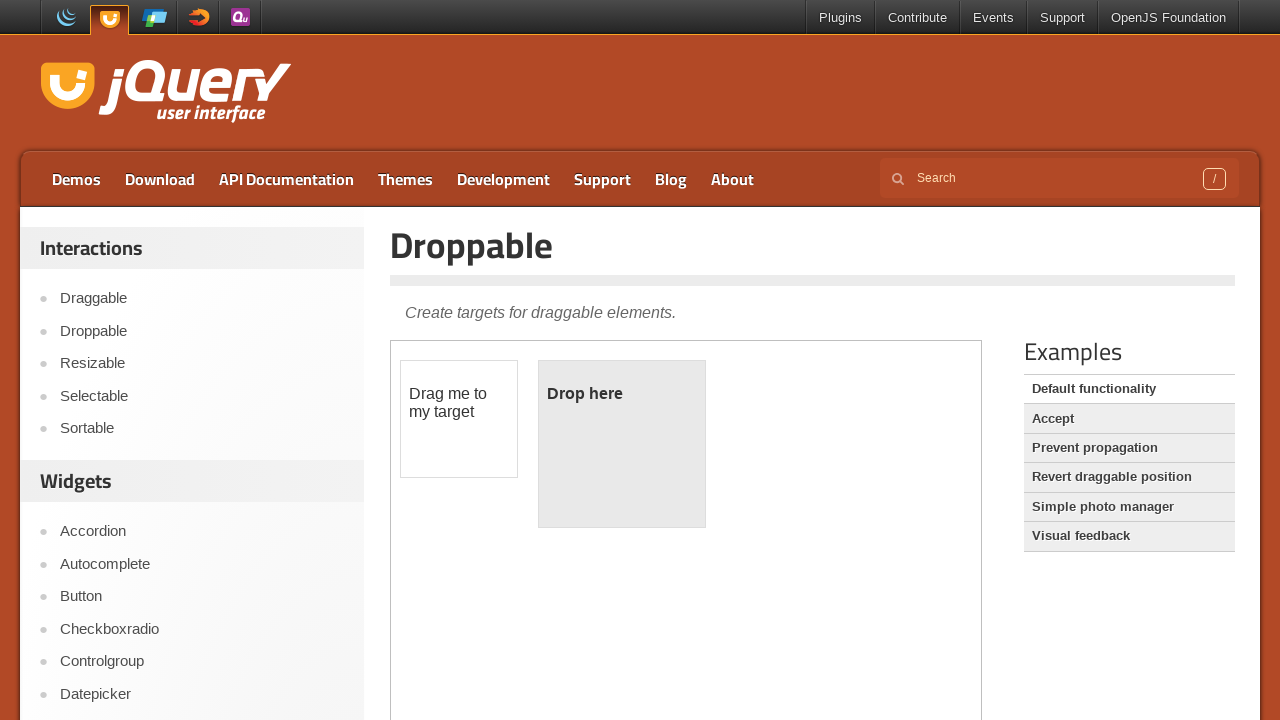

Located the droppable target element within the iframe
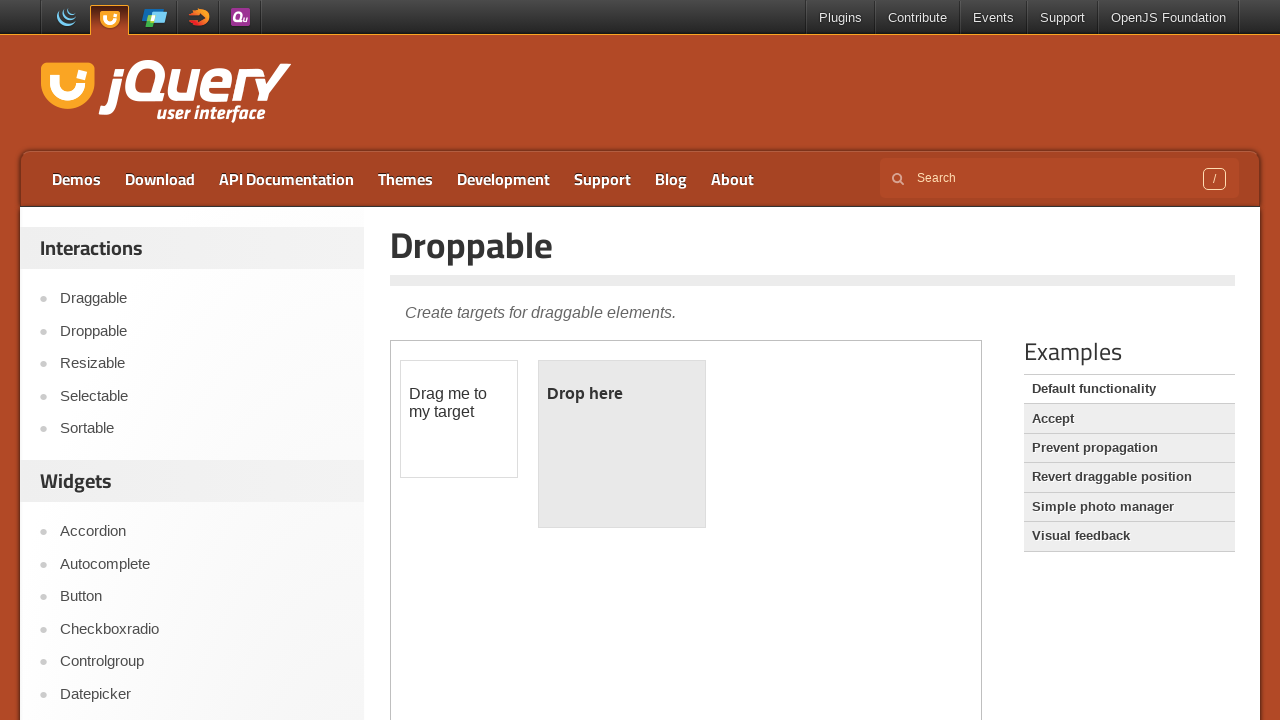

Performed drag and drop operation: dragged element onto target area at (622, 444)
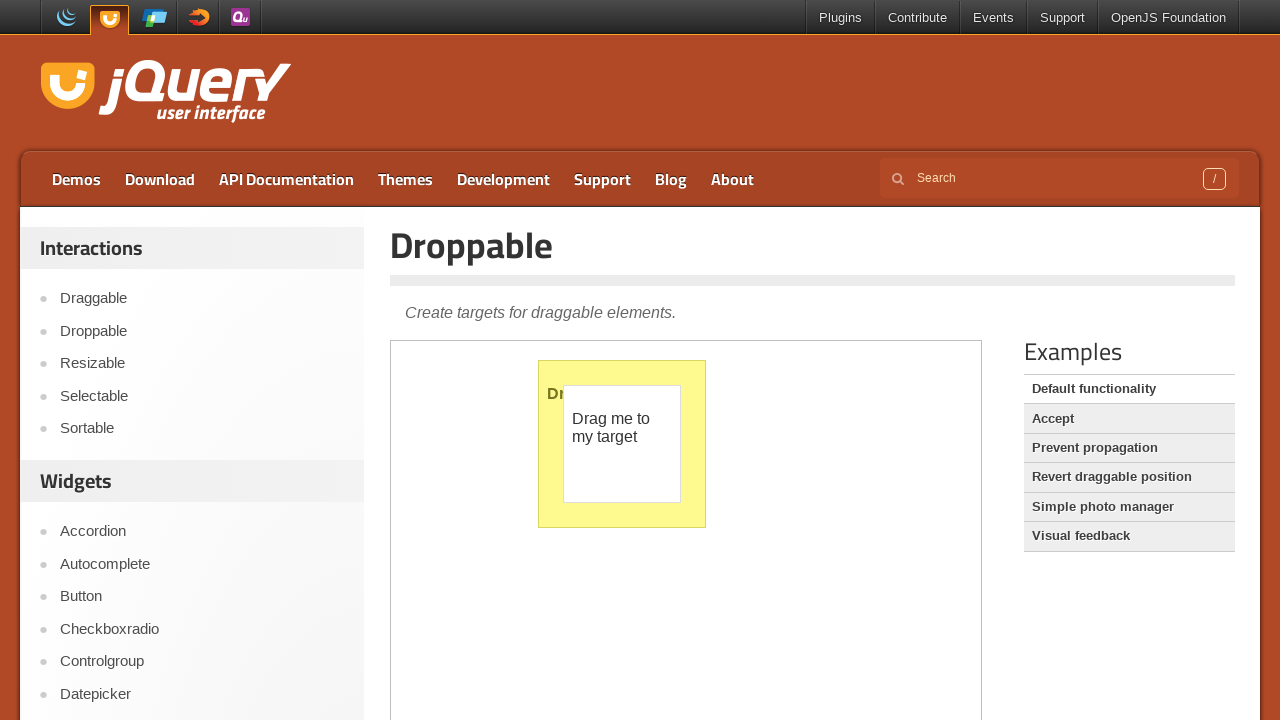

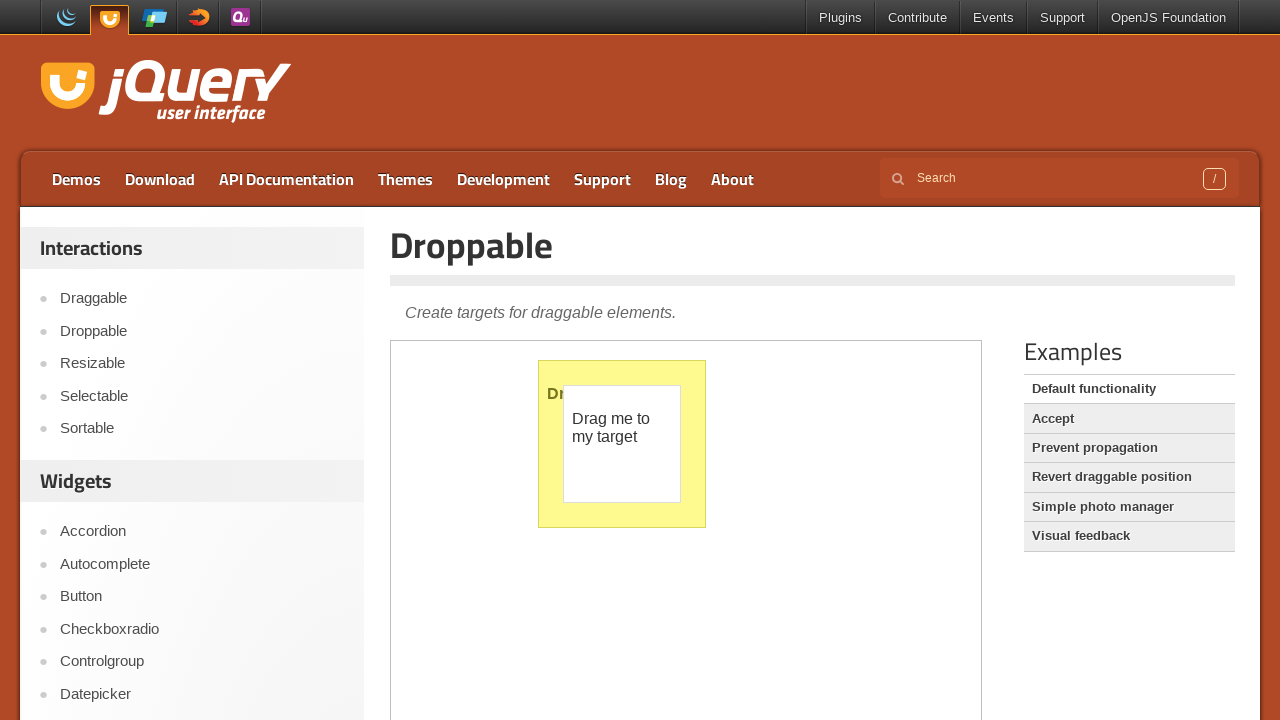